Tests various input field functionalities including typing text, clearing fields, verifying disabled states, handling rich text editor, date picker, and number spinner controls on a form testing page

Starting URL: https://www.leafground.com/input.xhtml

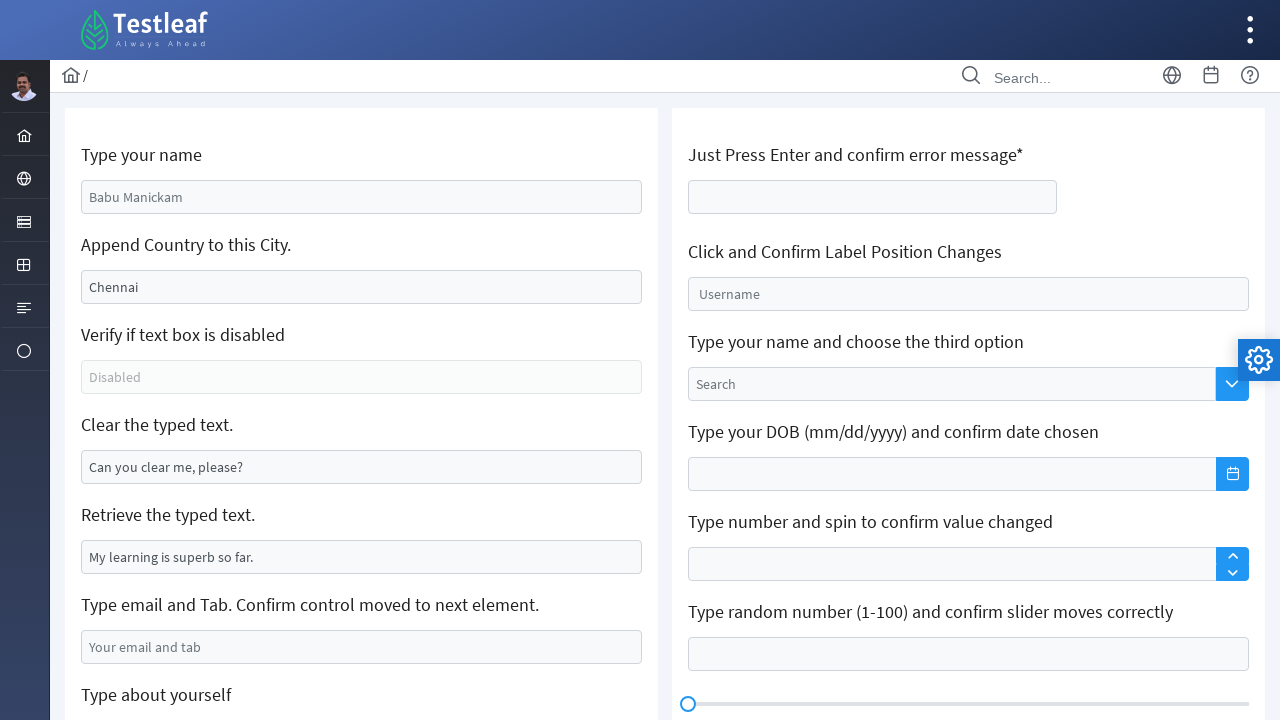

Filled name field with 'Jeeva' on #j_idt88\:name
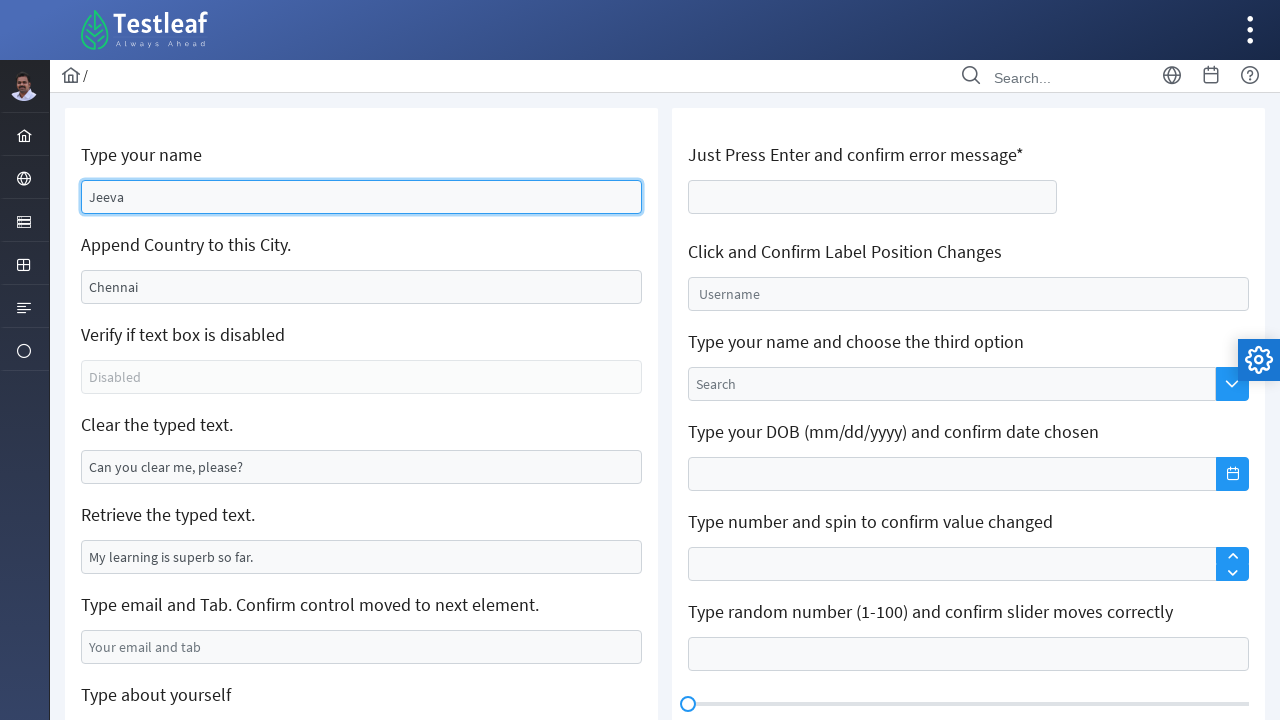

Filled city field with 'India' on #j_idt88\:j_idt91
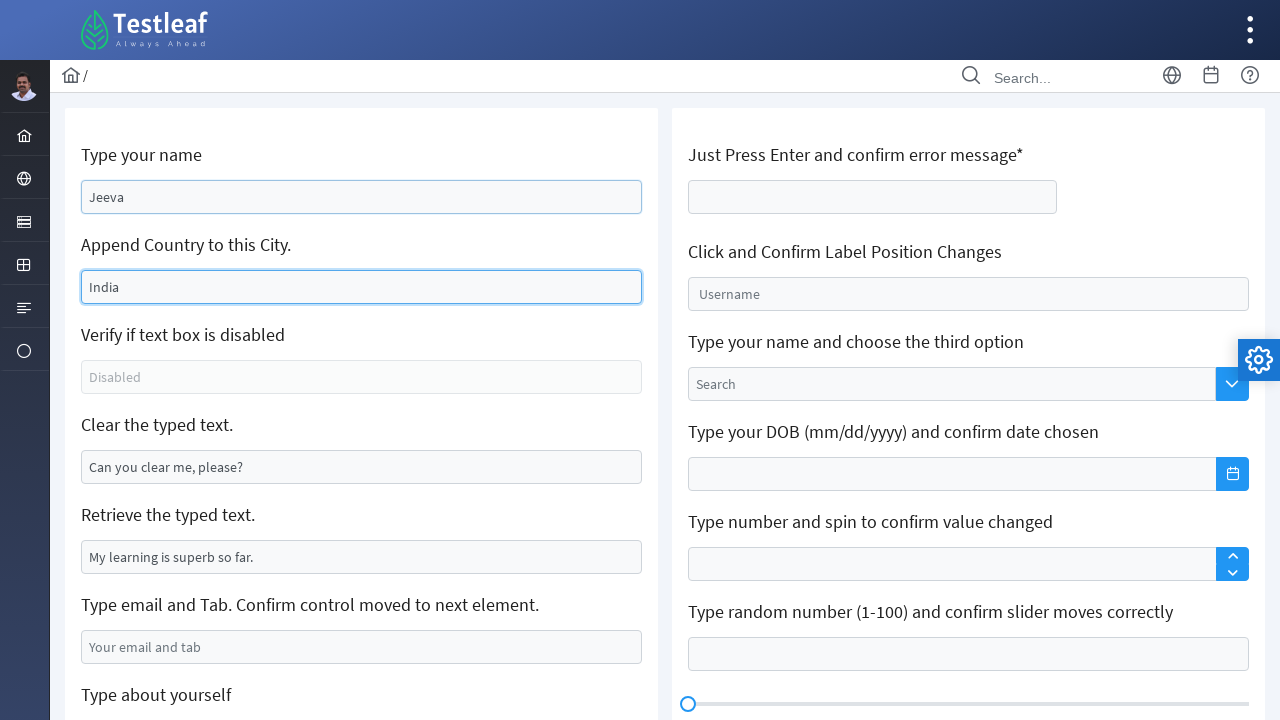

Verified textbox enabled state: False
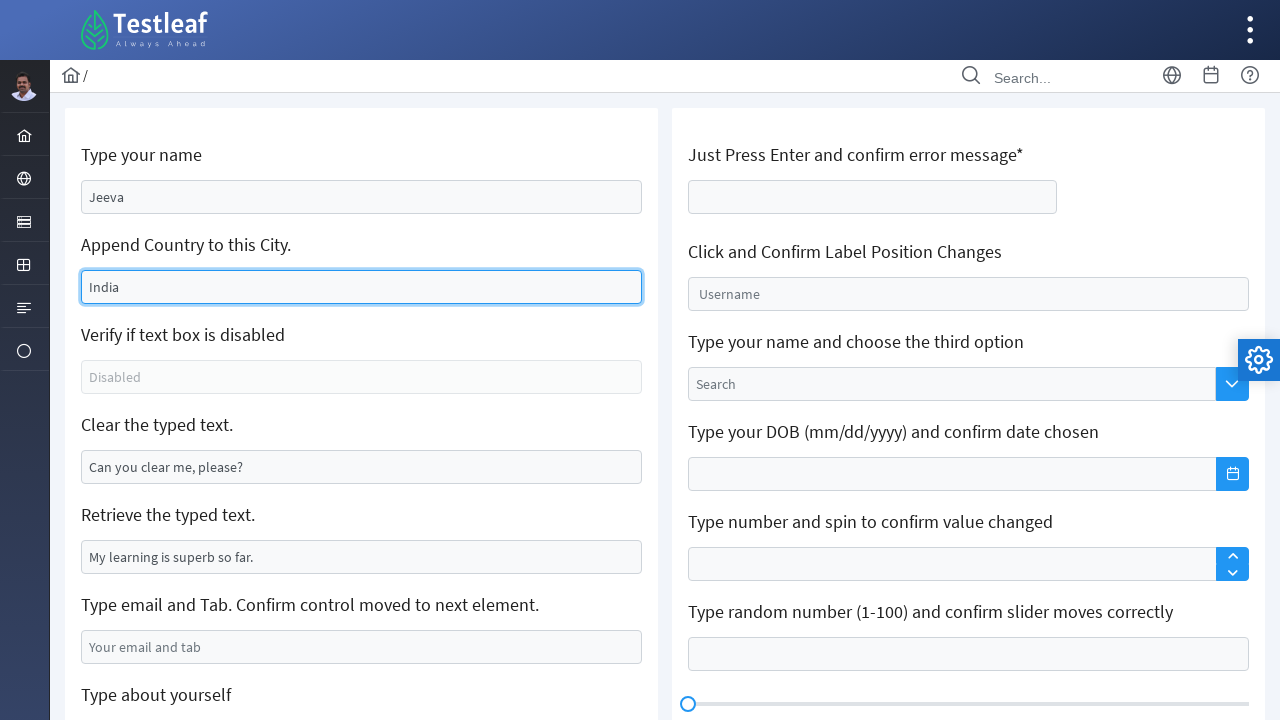

Cleared text from input field on #j_idt88\:j_idt95
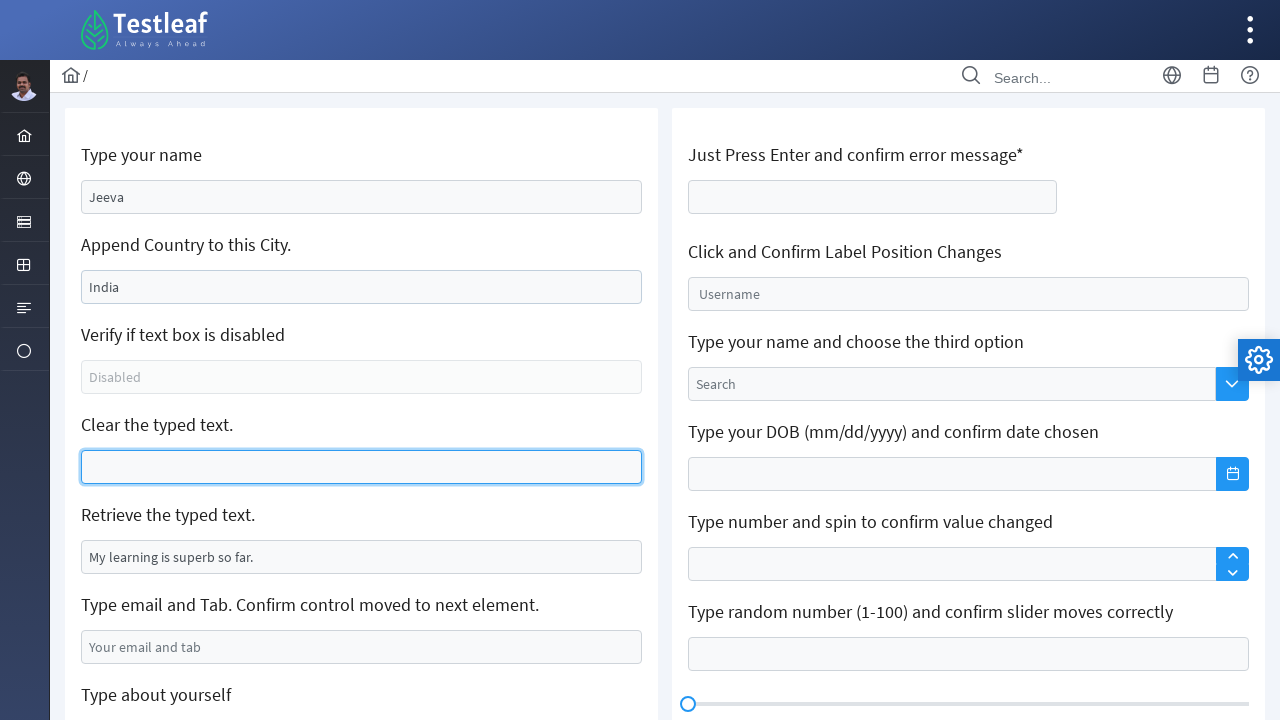

Retrieved text value: 'My learning is superb so far.'
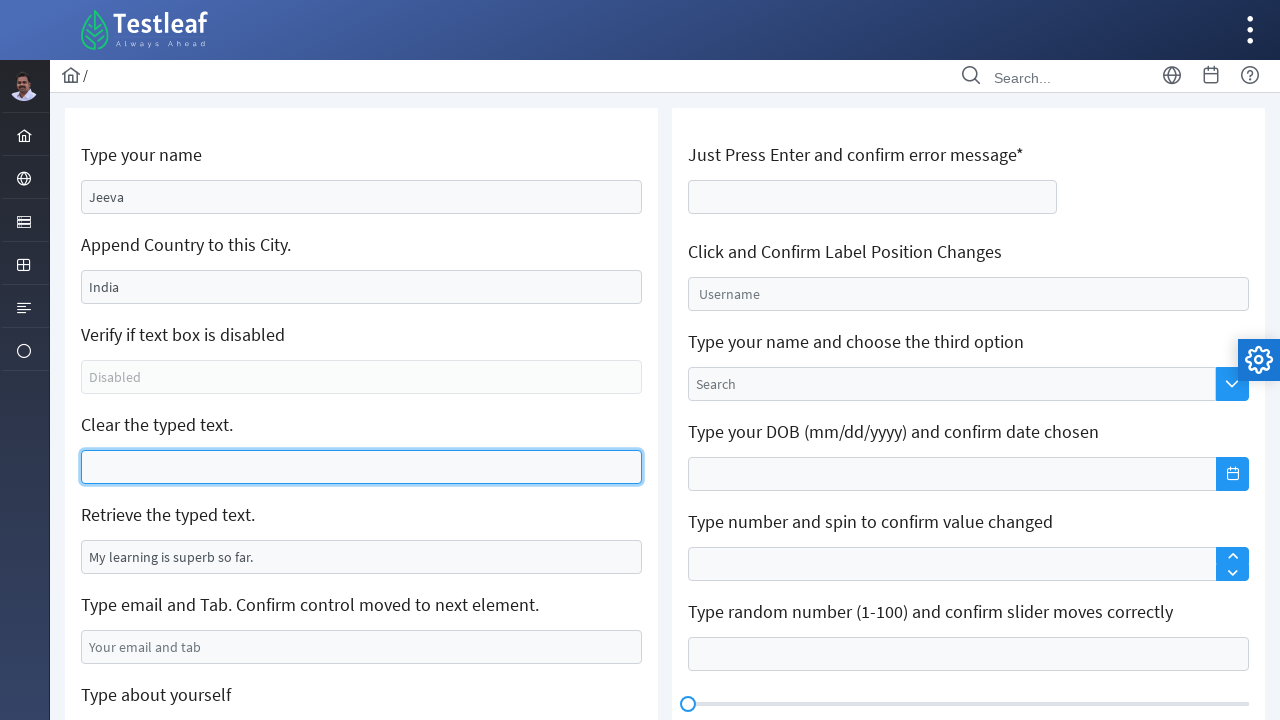

Filled email field with 'testuser123@example.com' on #j_idt88\:j_idt99
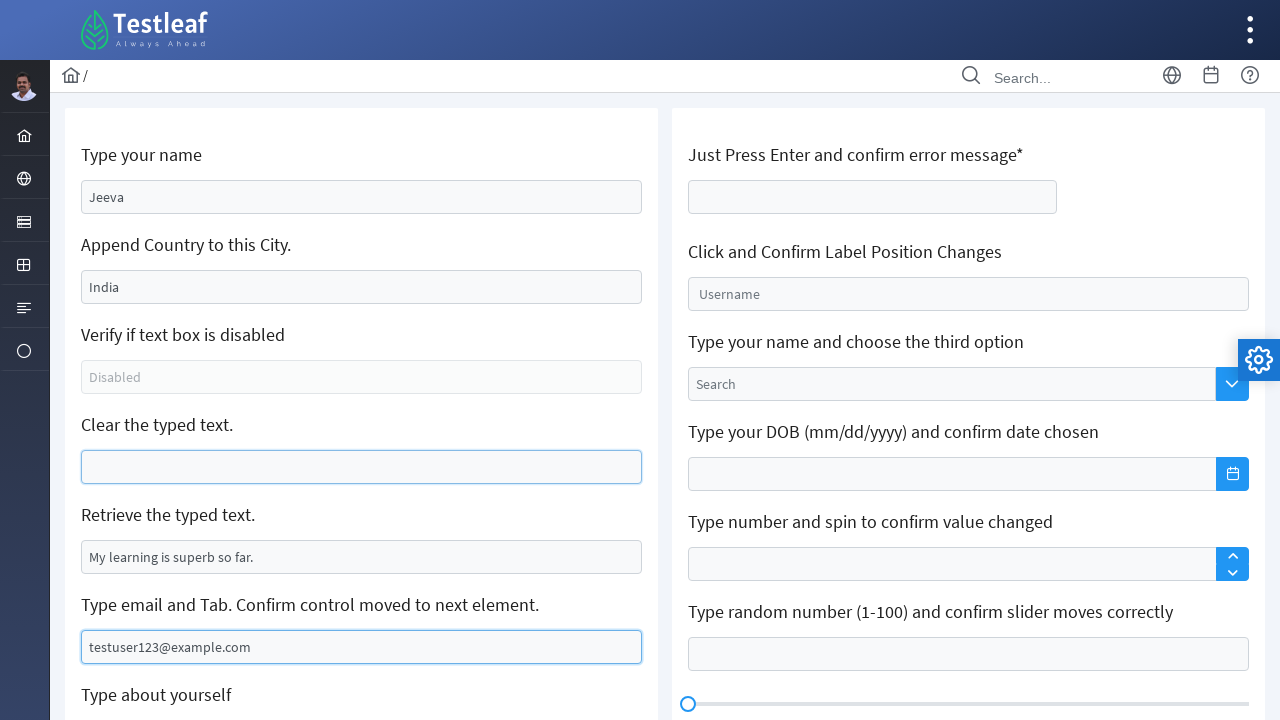

Pressed Tab to move to next element
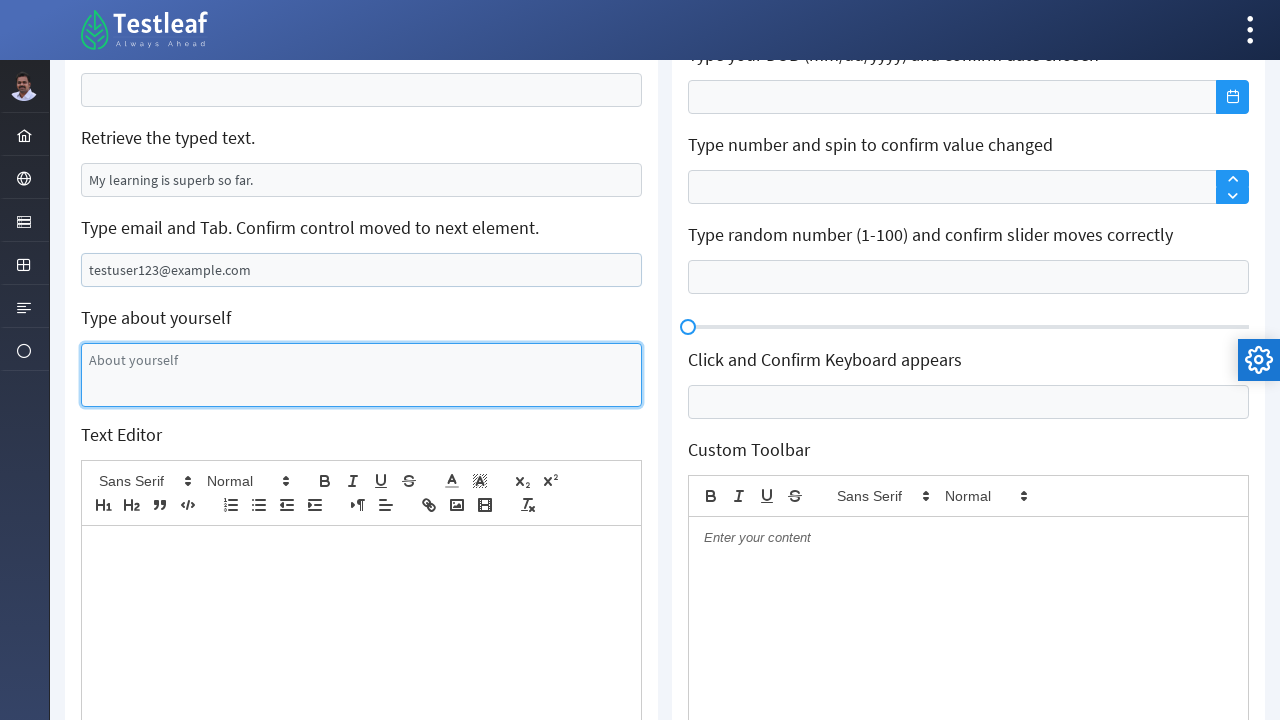

Filled text area with about message on #j_idt88\:j_idt101
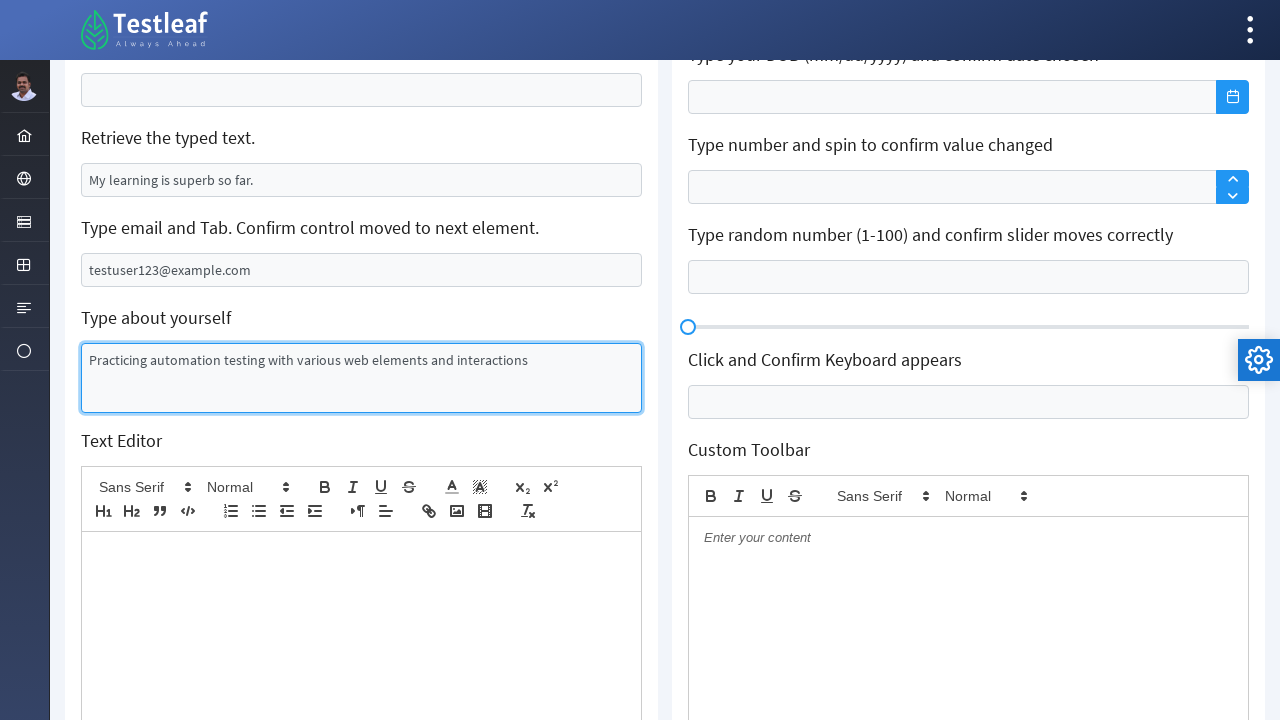

Filled text editor with content on xpath=/html/body/div[1]/div[5]/div[2]/div/div[1]/div/form/div[8]/div/div/div[2]/
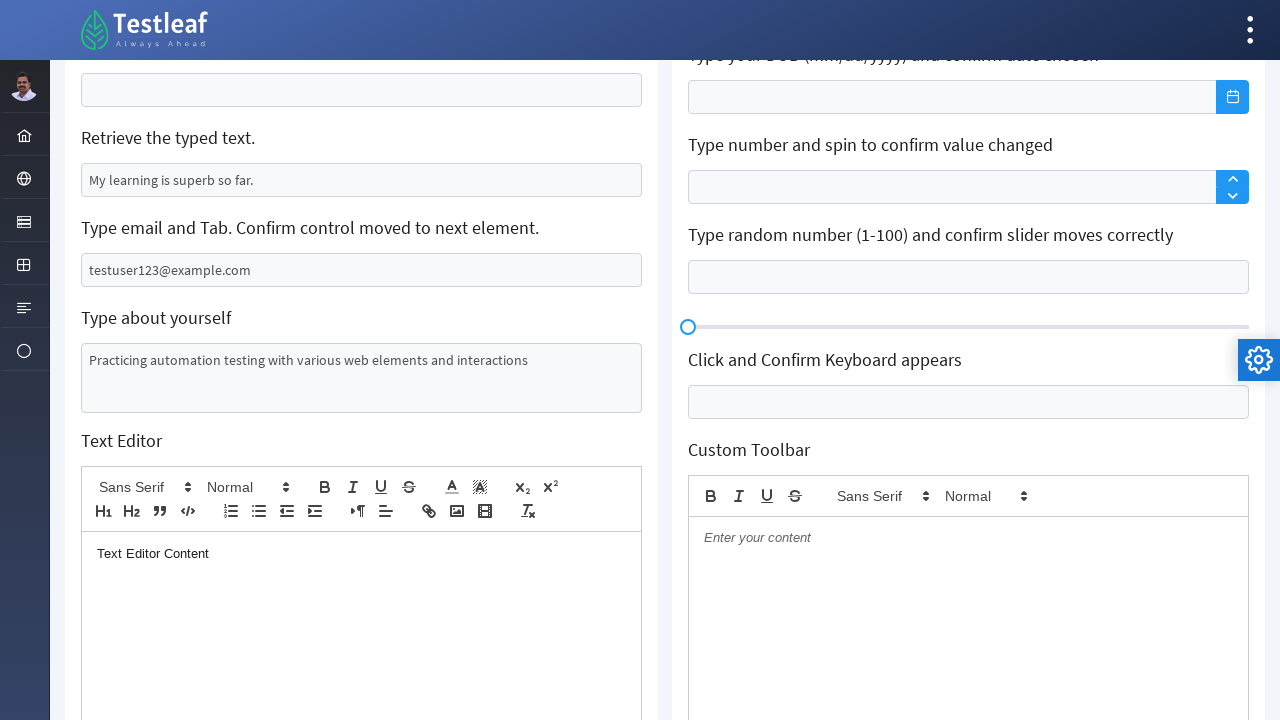

Selected all text in editor with Ctrl+A
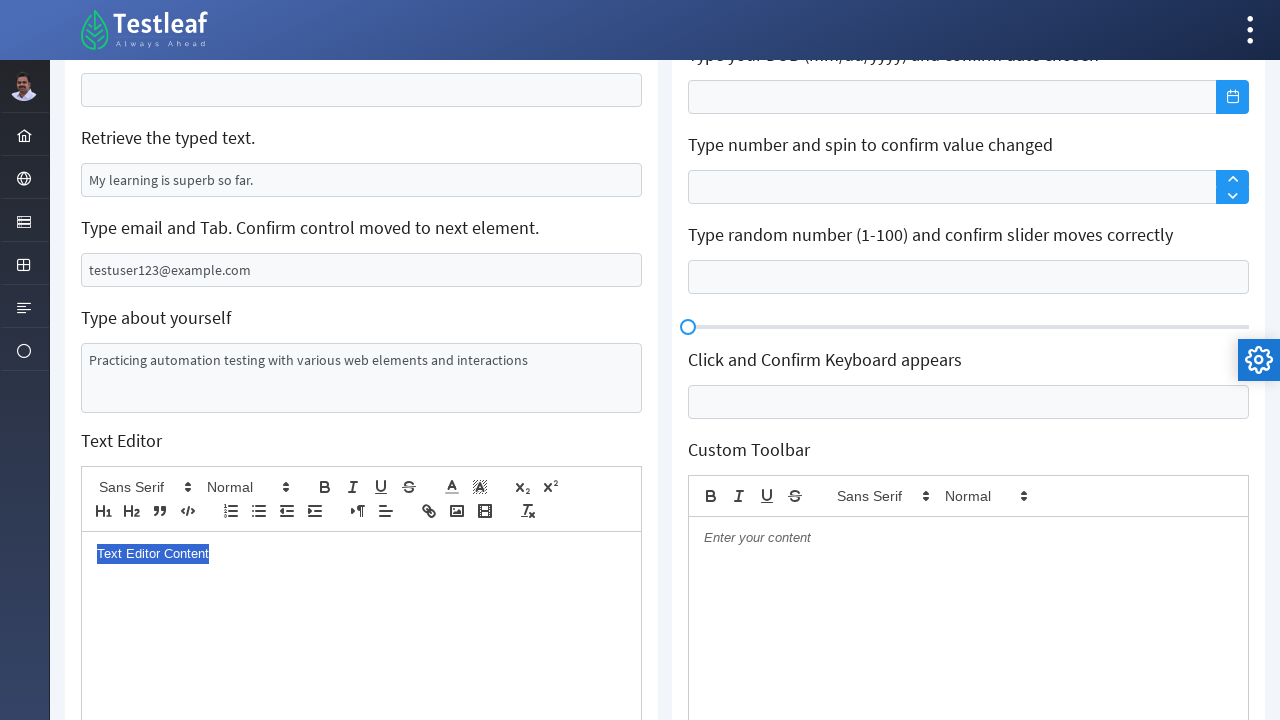

Applied bold formatting to selected text at (325, 487) on .ql-bold
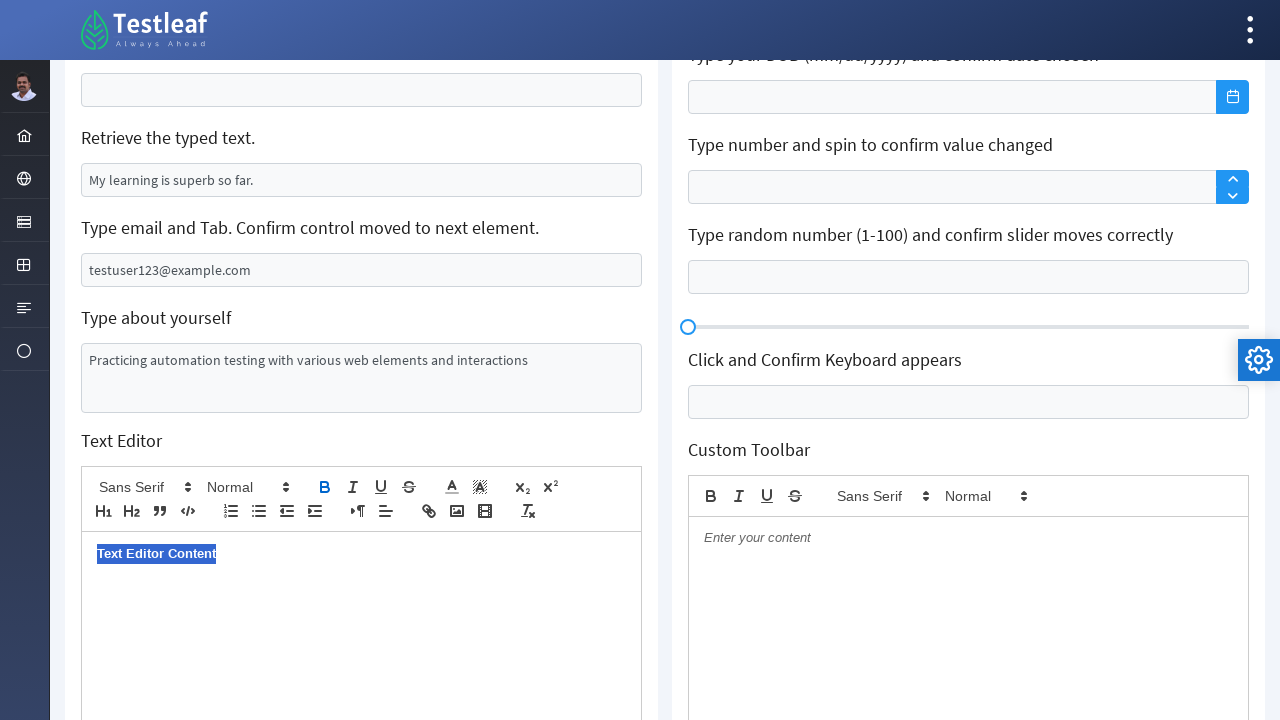

Clicked editor element at (362, 570) on xpath=/html/body/div[1]/div[5]/div[2]/div/div[1]/div/form/div[8]/div/div/div[2]/
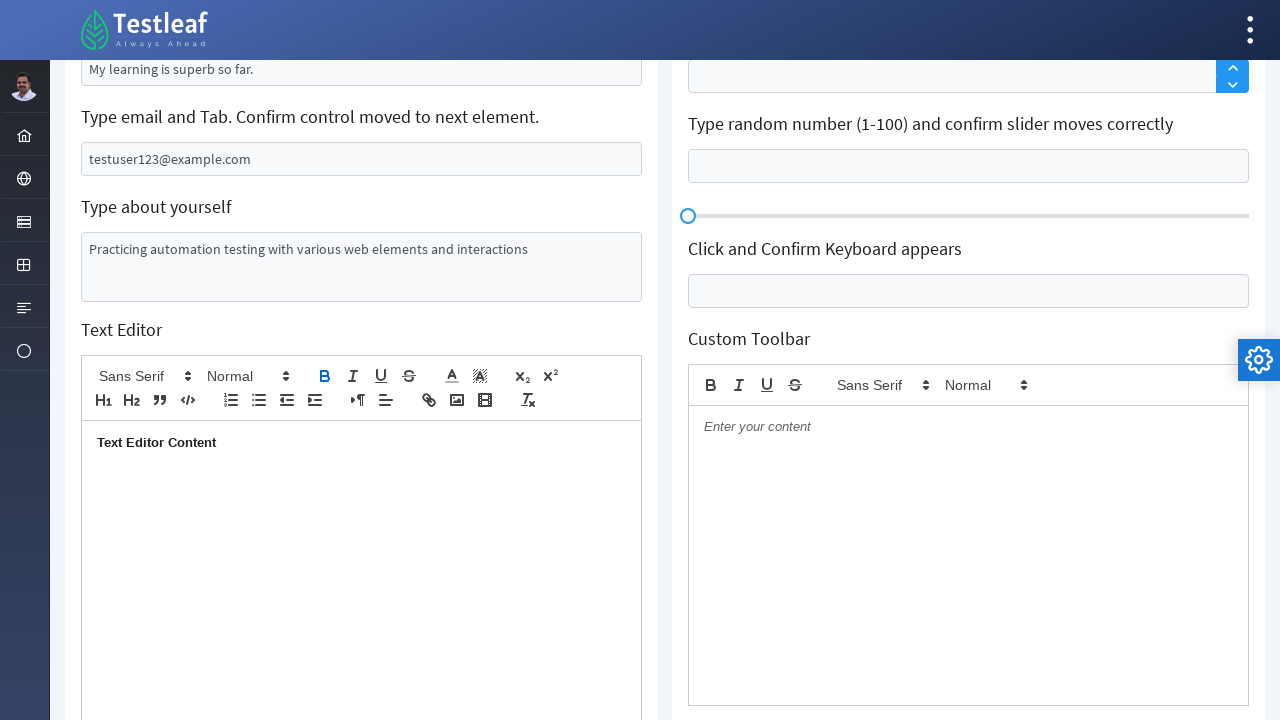

Pressed Enter on age field on #j_idt106\:thisform\:age
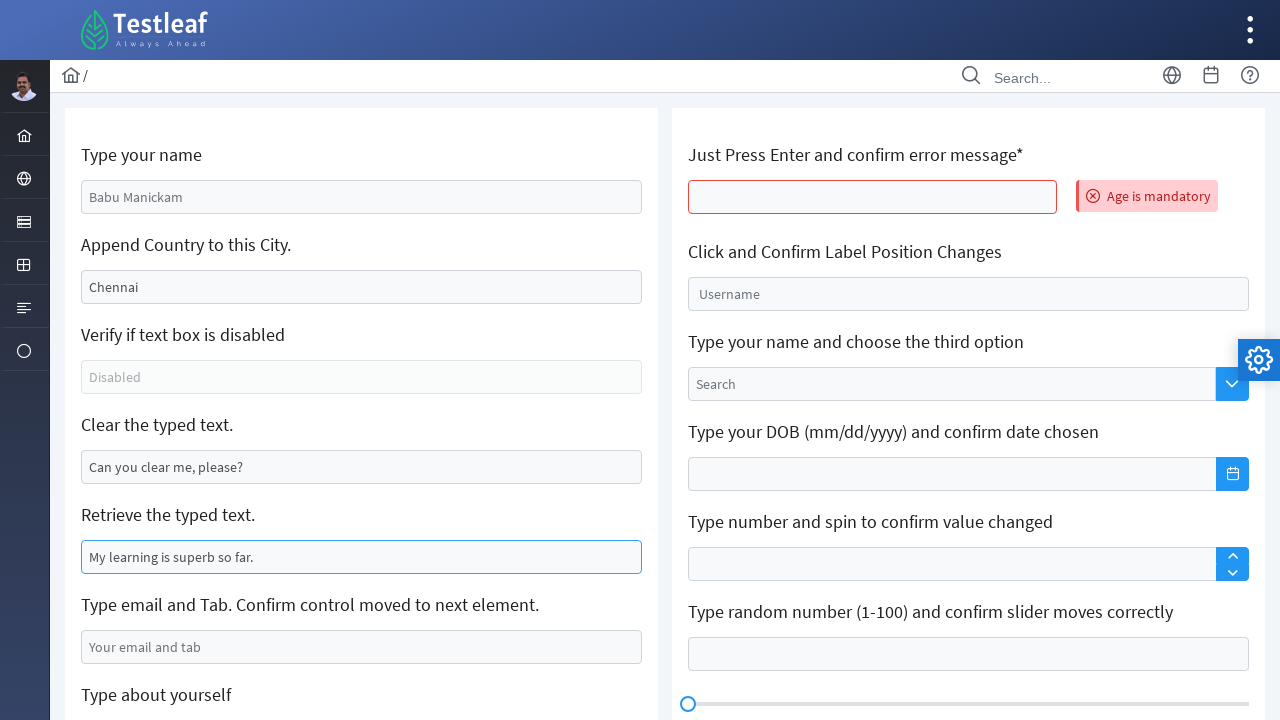

Error message is displayed as expected
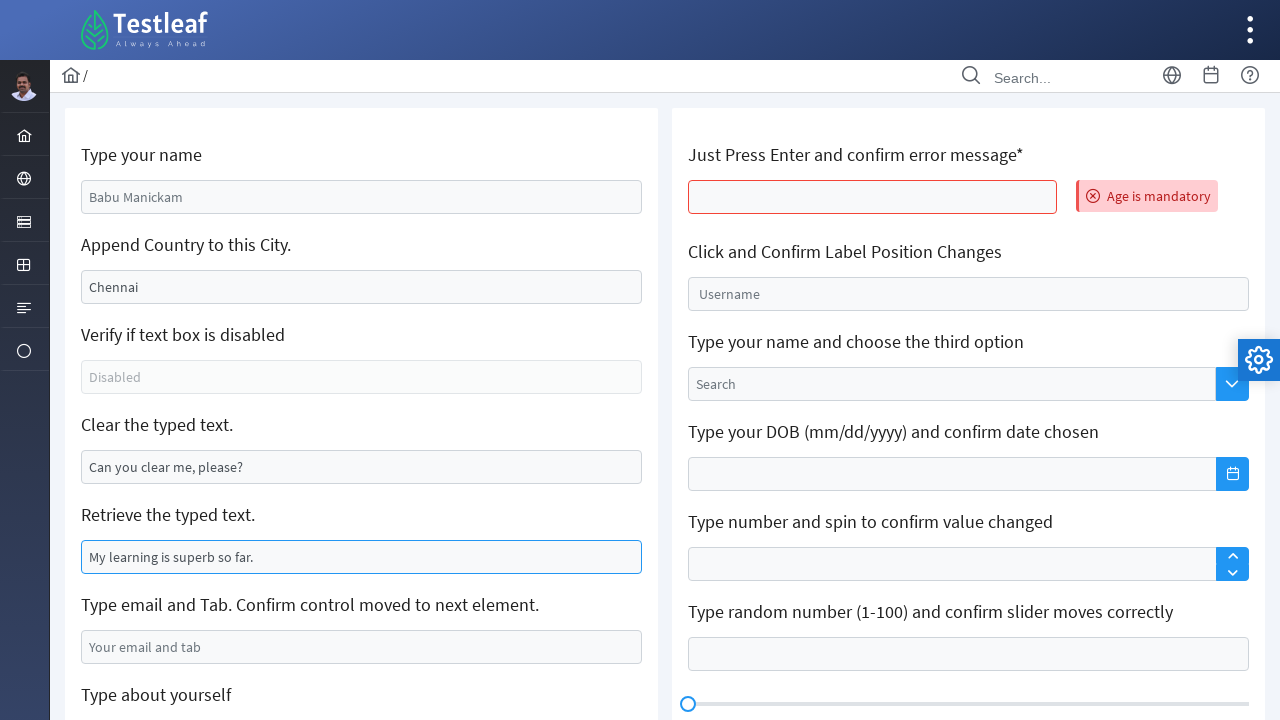

Retrieved initial floating input position: {'x': 688, 'y': 277, 'width': 561, 'height': 34}
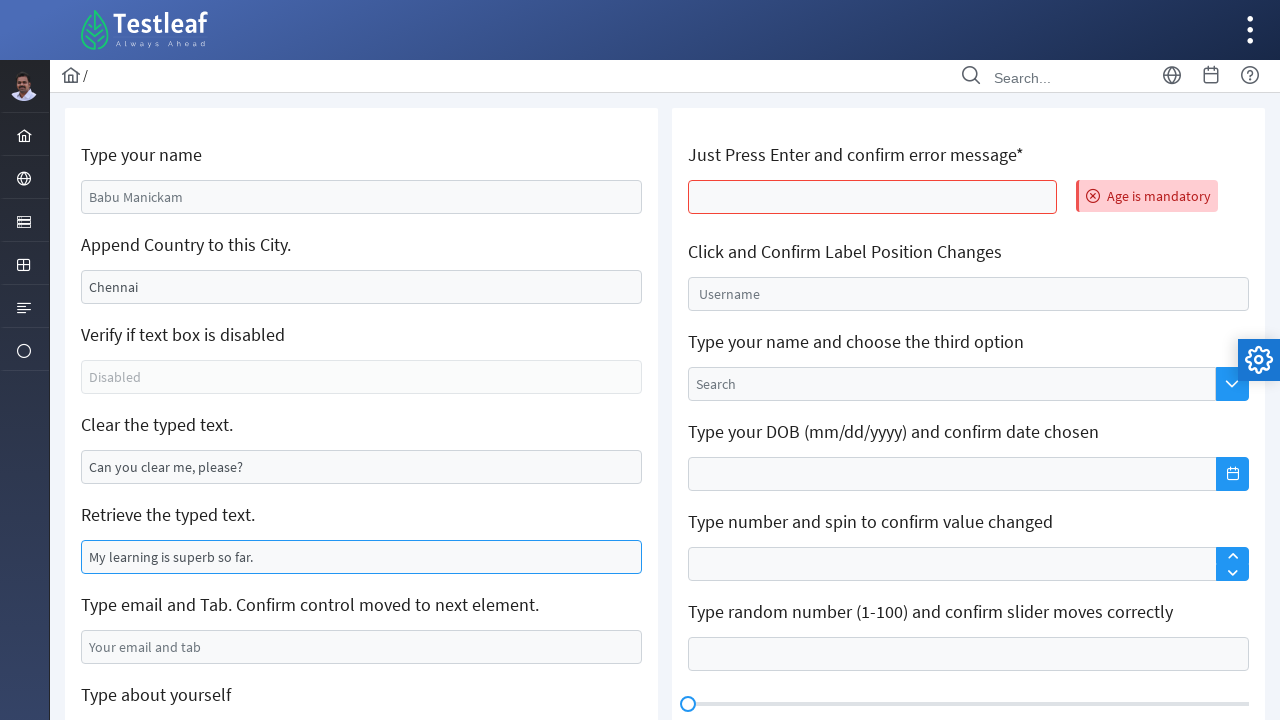

Clicked floating label input at (968, 294) on #j_idt106\:float-input
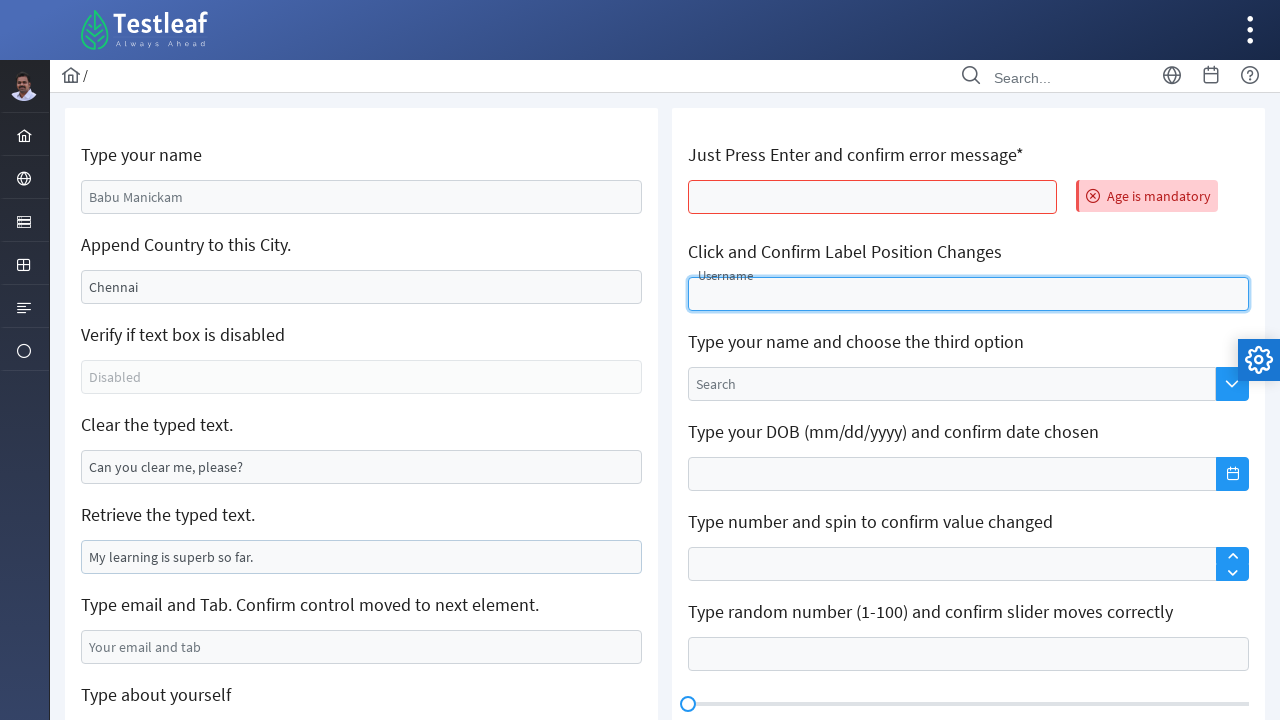

Retrieved label position: {'x': 698, 'y': 262, 'width': 52, 'height': 12}
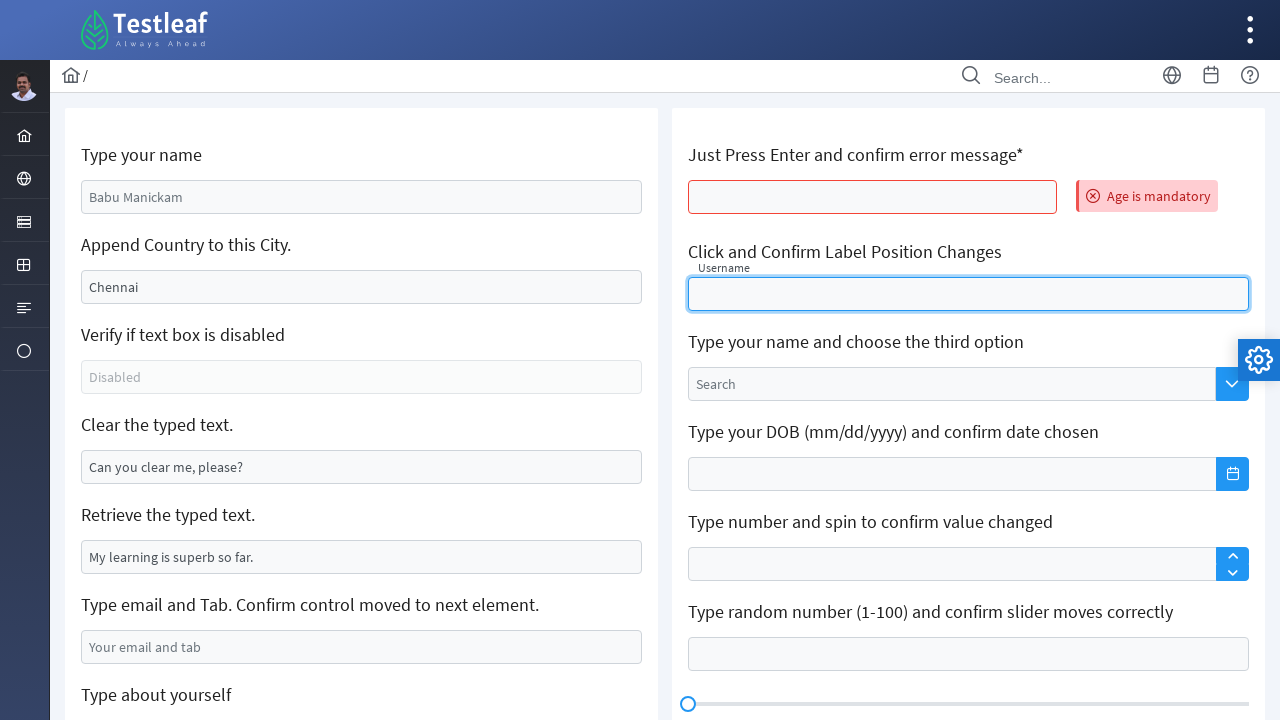

Confirmed label position changed after clicking
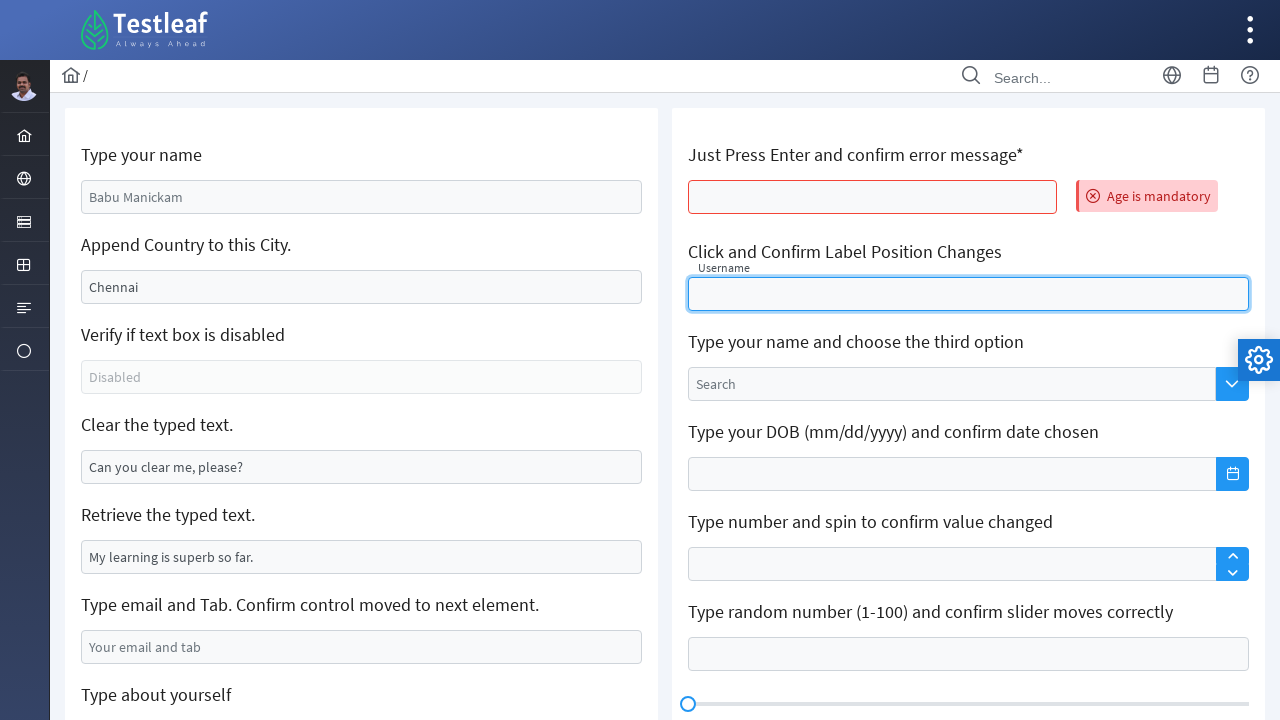

Filled DOB field with '05/07/1993' on #j_idt106\:j_idt116_input
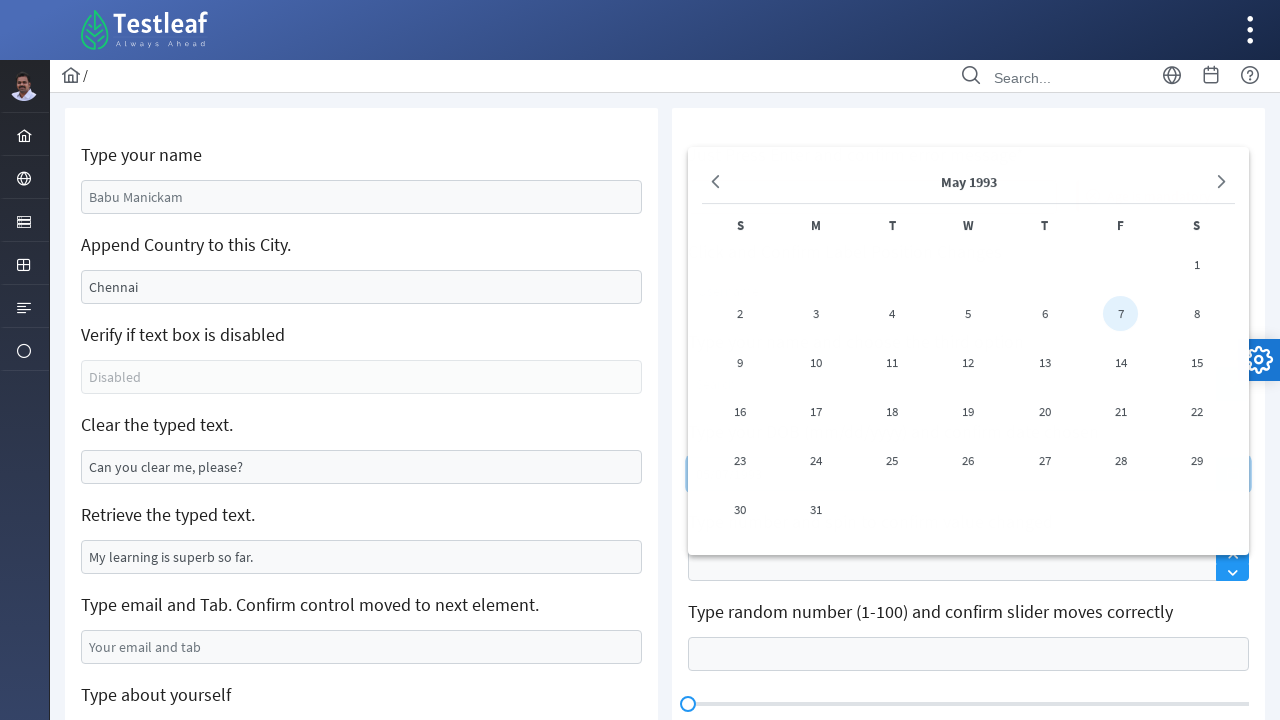

Retrieved DOB value: 05/07/1993
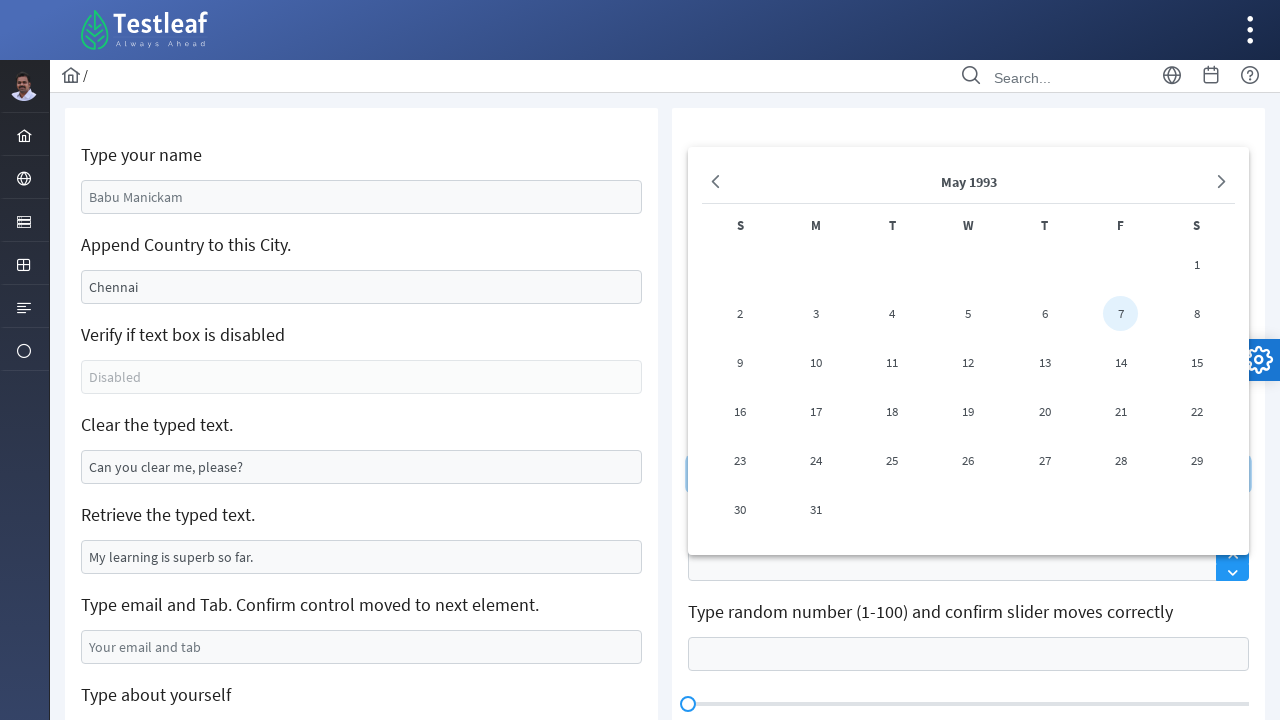

Confirmed DOB selected correctly
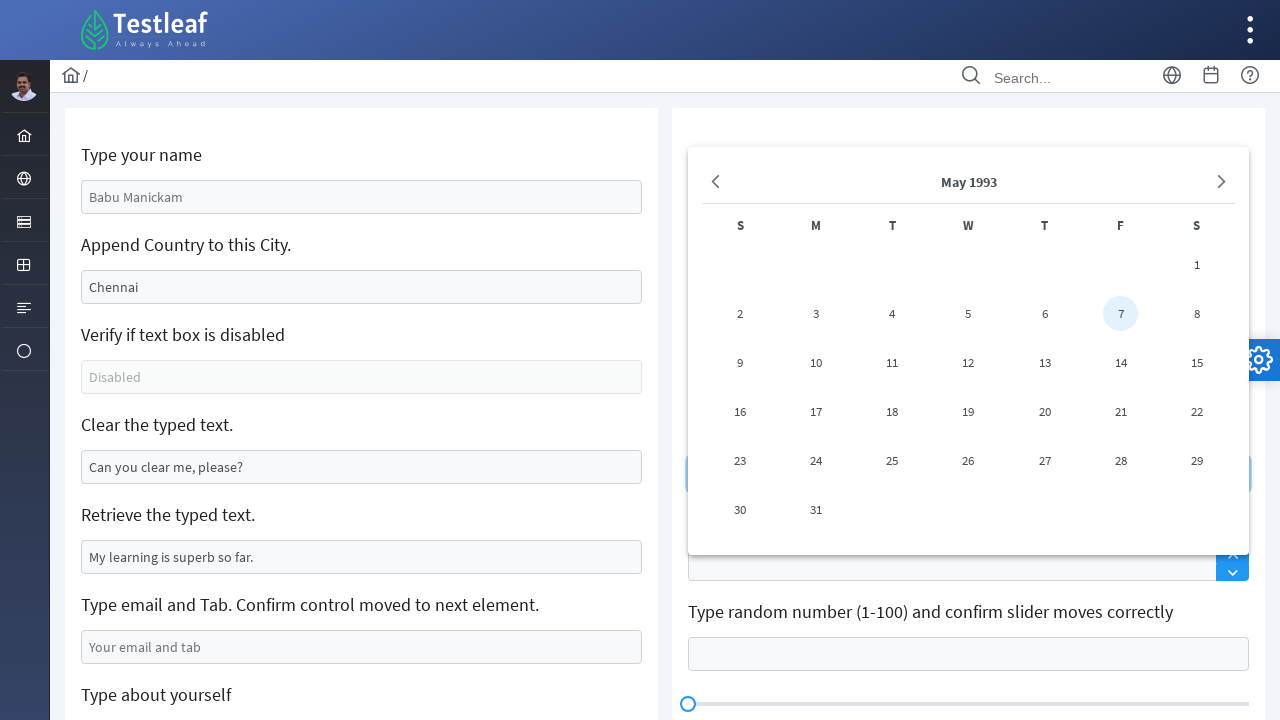

Filled number input field with '60' on #j_idt106\:j_idt118_input
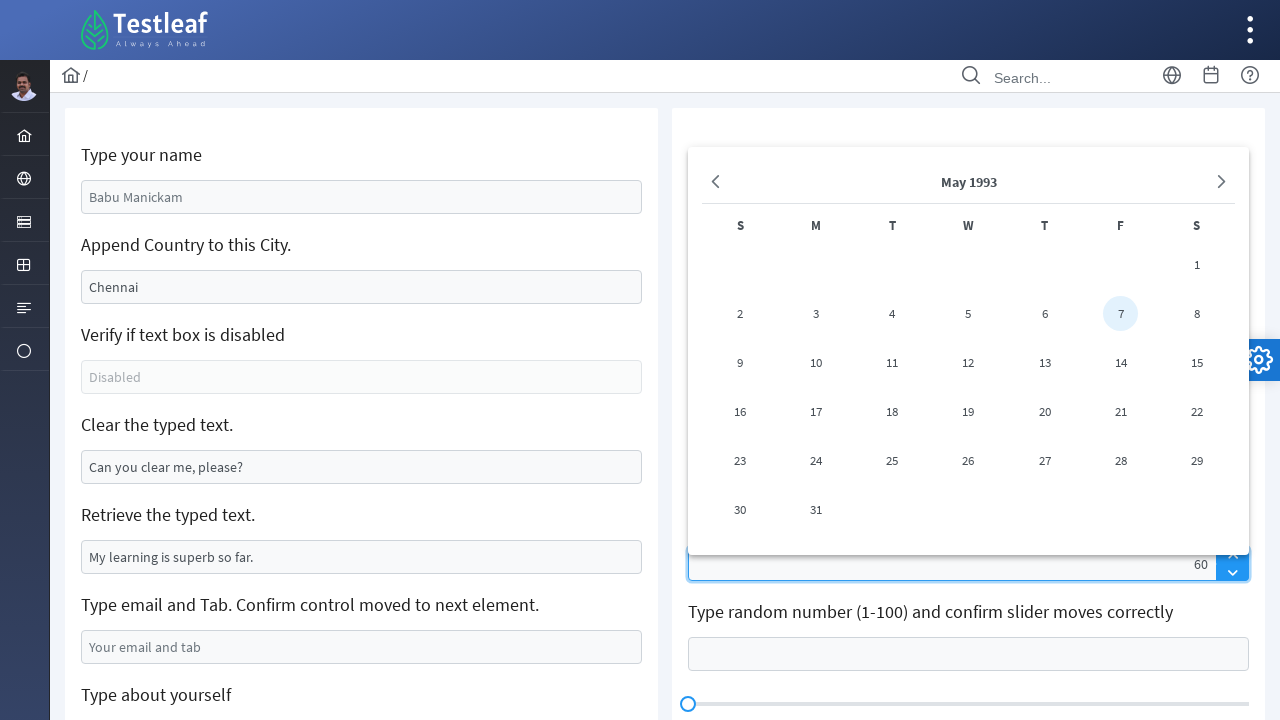

Retrieved old number value: 60
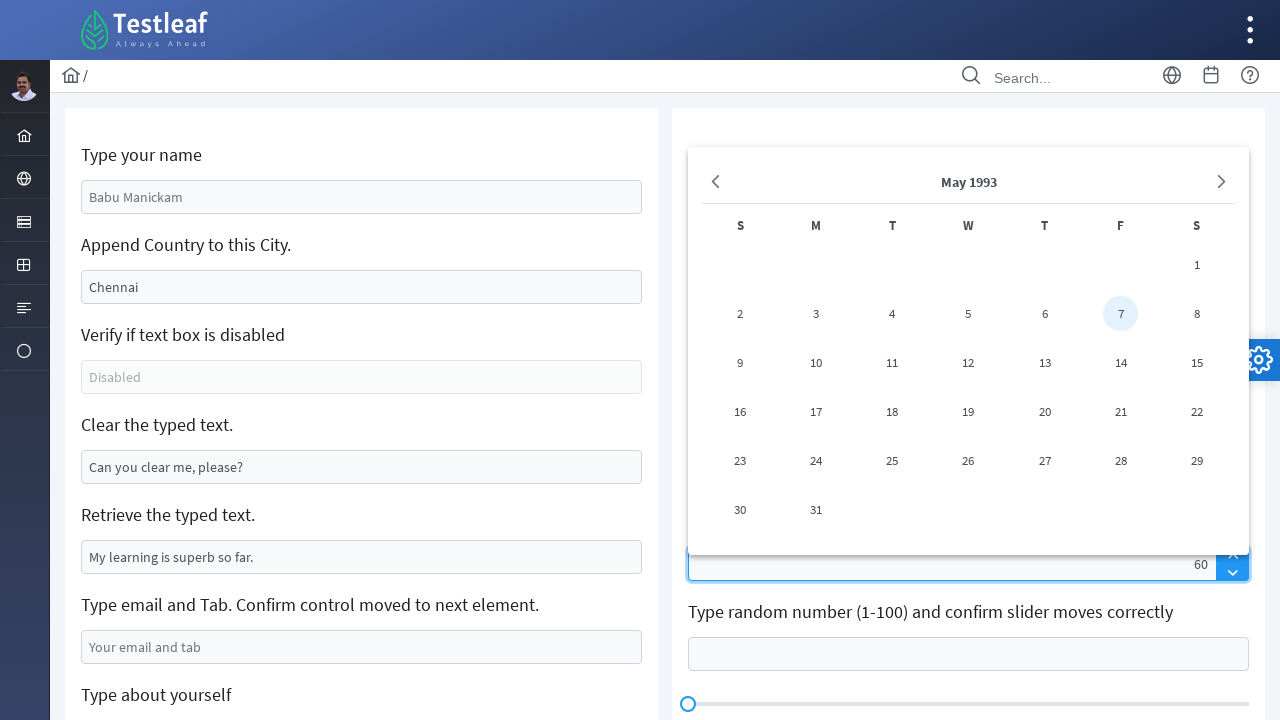

Clicked spin up button to increment number at (1232, 556) on span.ui-icon.ui-c.ui-icon-triangle-1-n
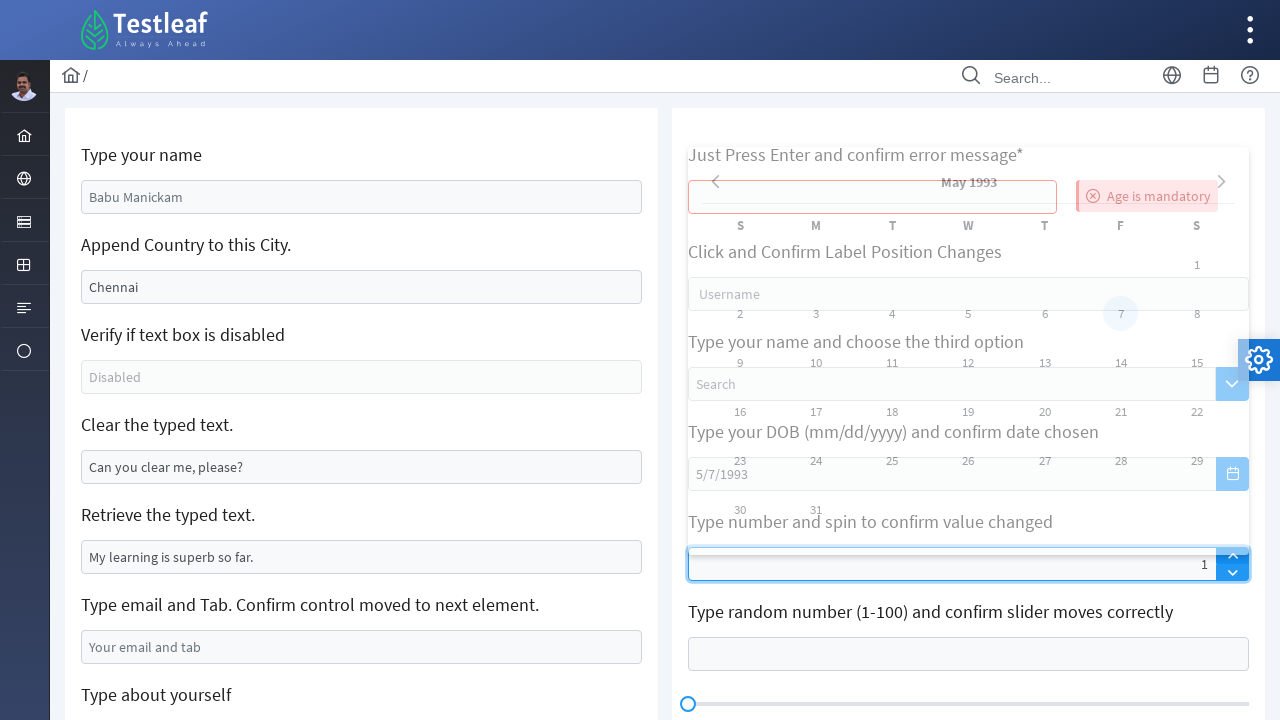

Retrieved new number value: 1
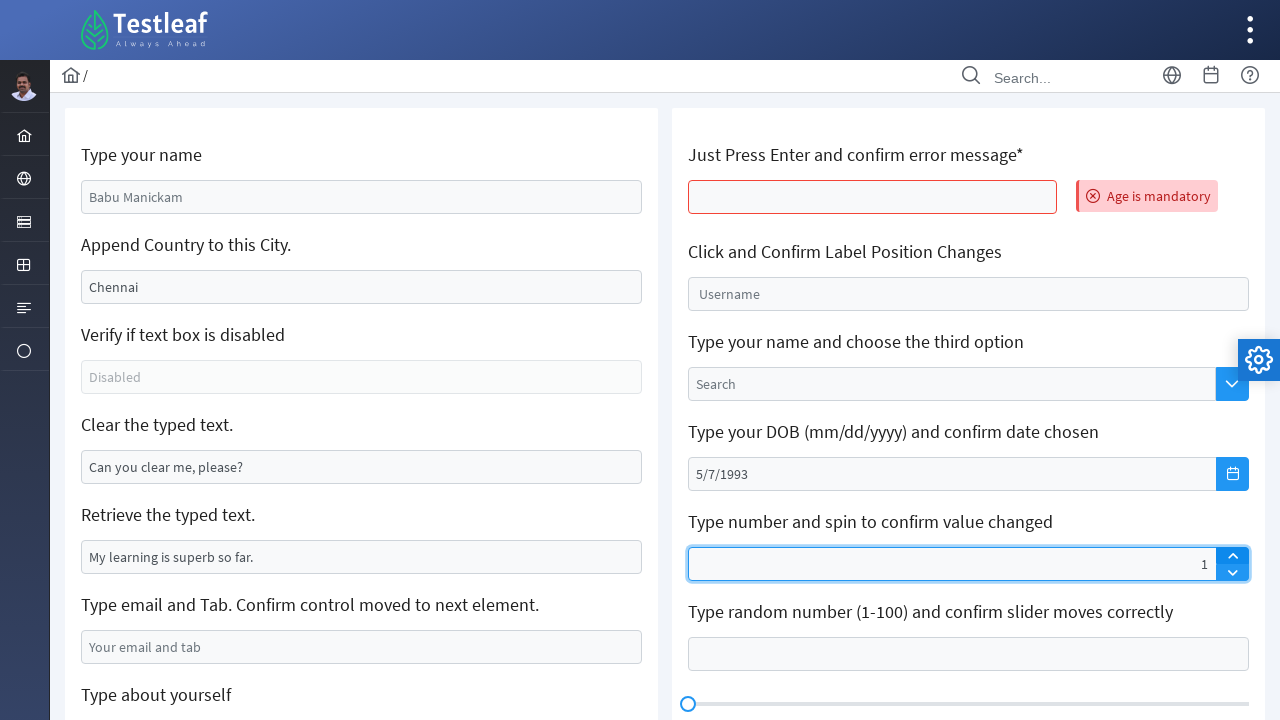

Confirmed value changed from 60 to 1
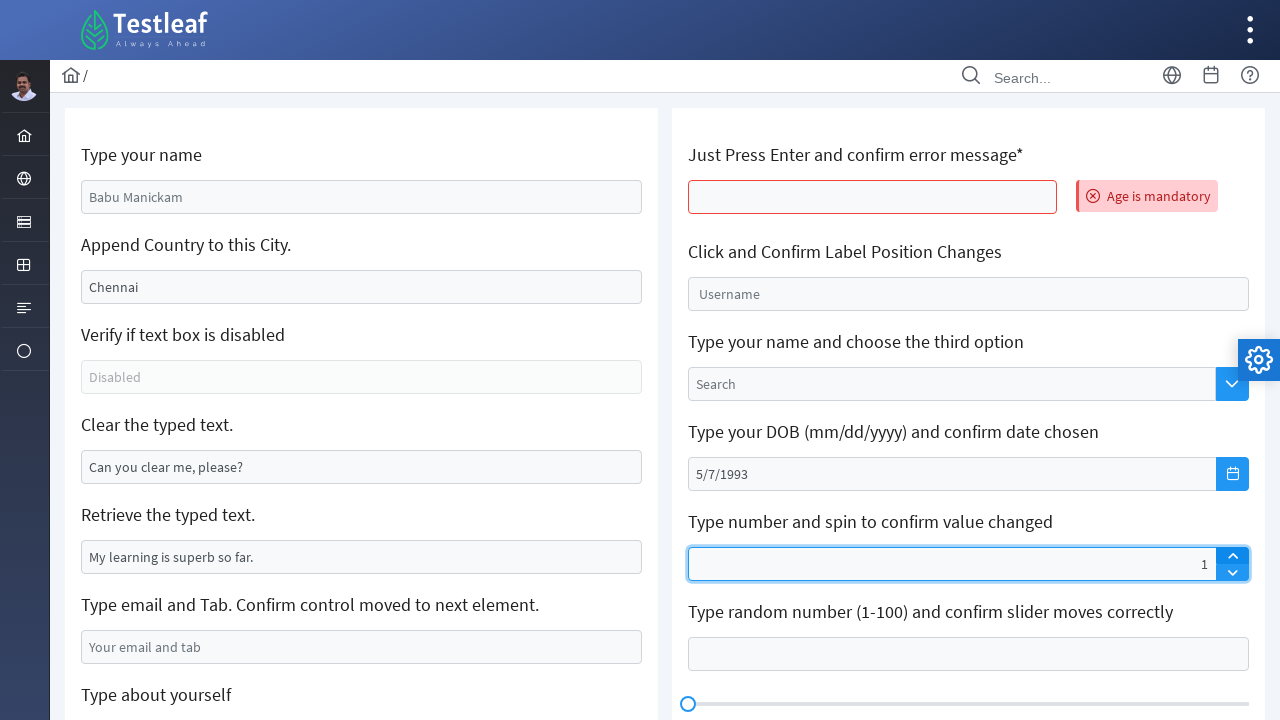

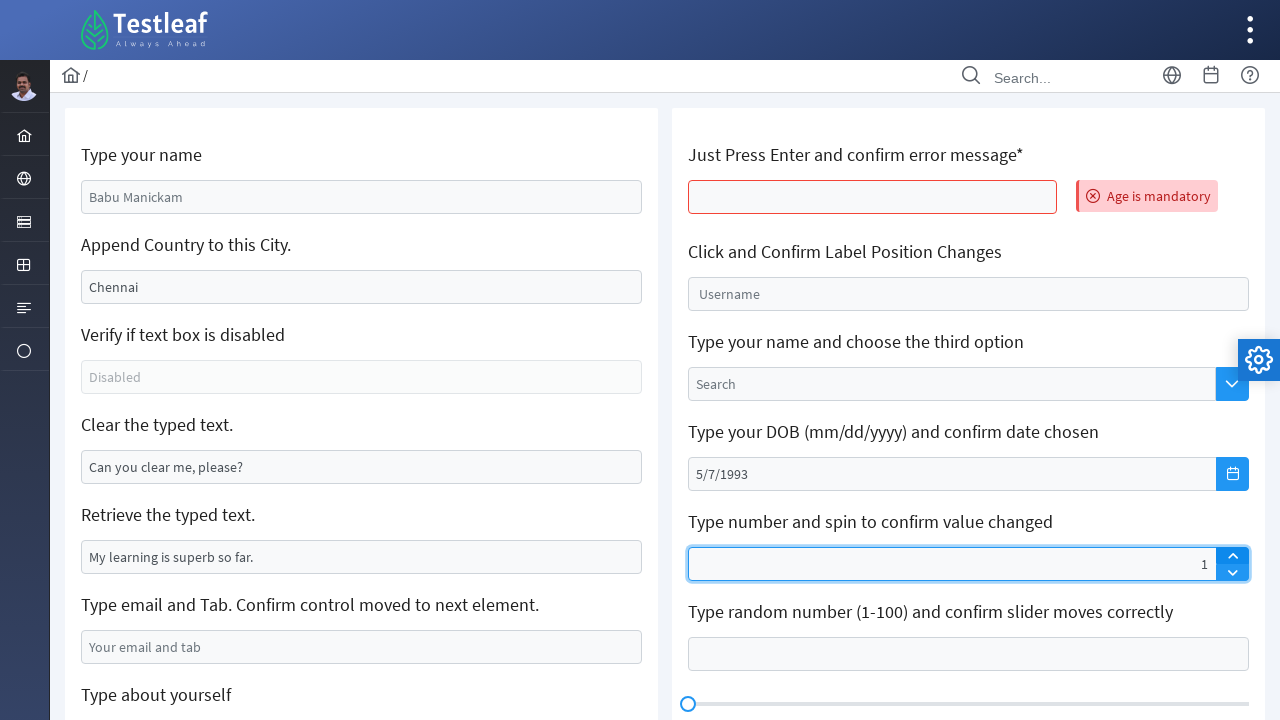